Tests JavaScript alert popup handling by triggering an alert in a W3Schools demo page and accepting it

Starting URL: https://www.w3schools.com/js/tryit.asp?filename=tryjs_alert

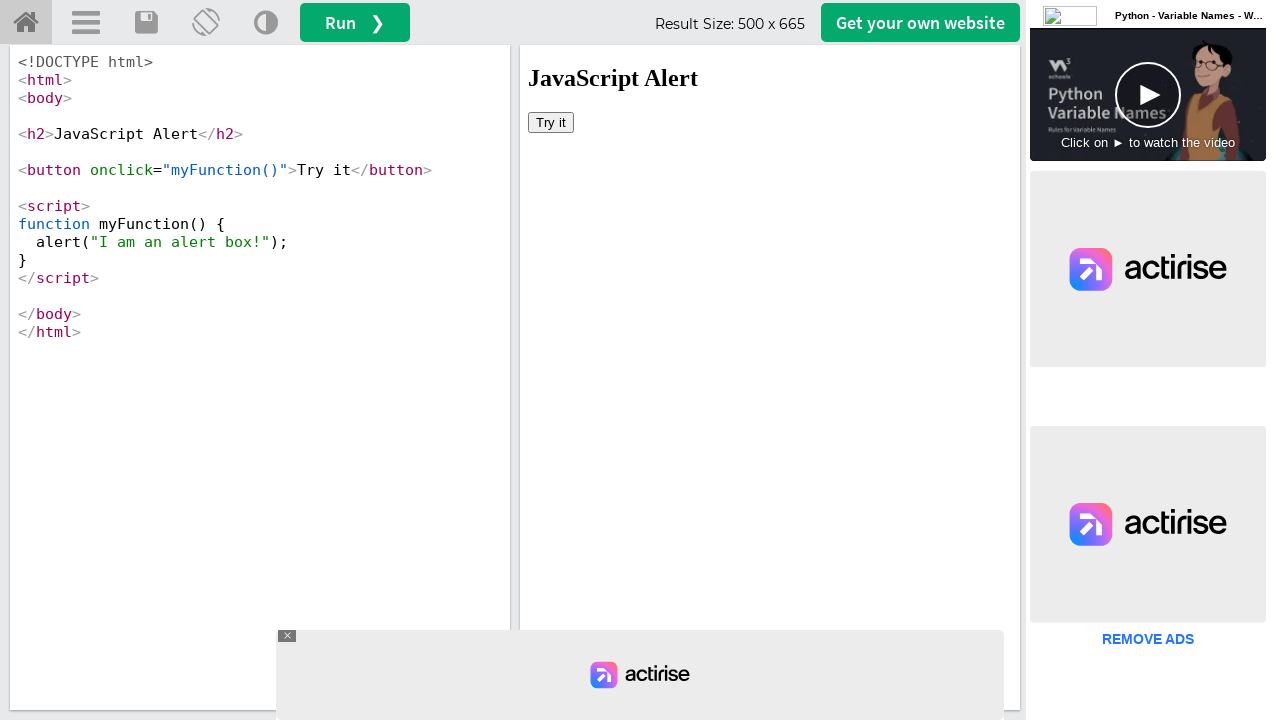

Located the iframe containing the demo
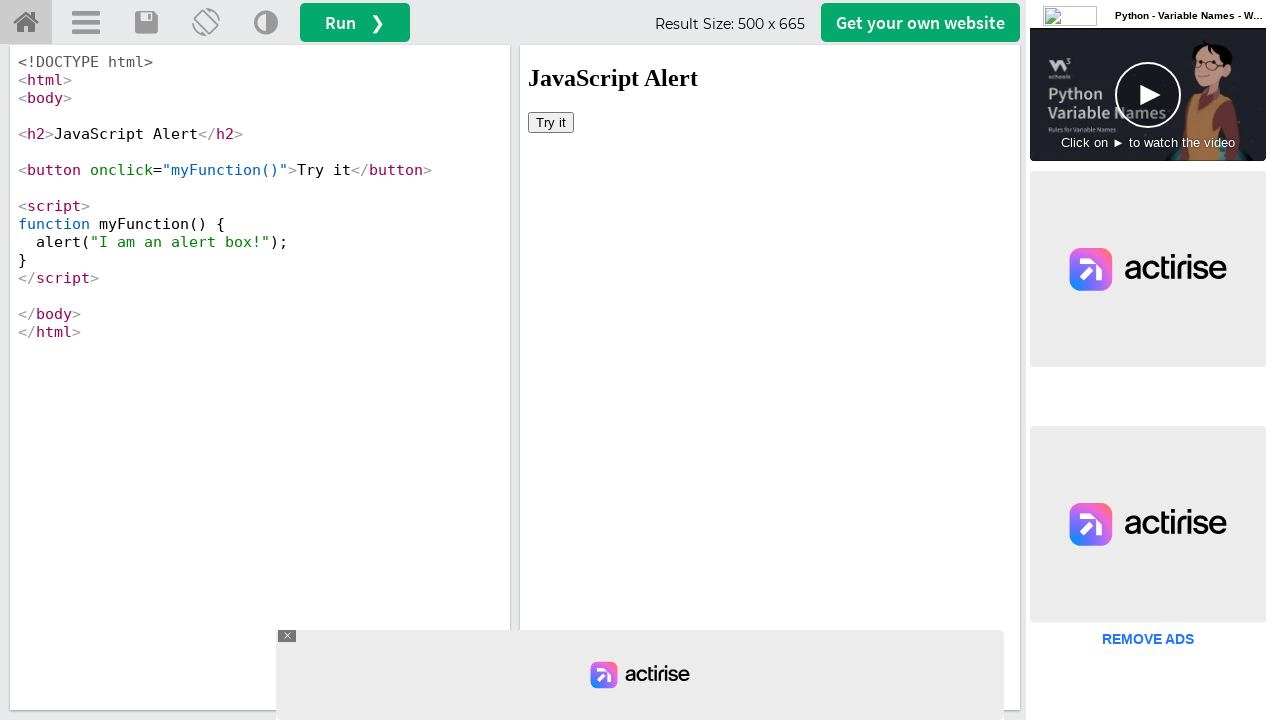

Clicked the 'Try it' button to trigger the JavaScript alert at (551, 122) on iframe >> nth=0 >> internal:control=enter-frame >> button:has-text('Try it')
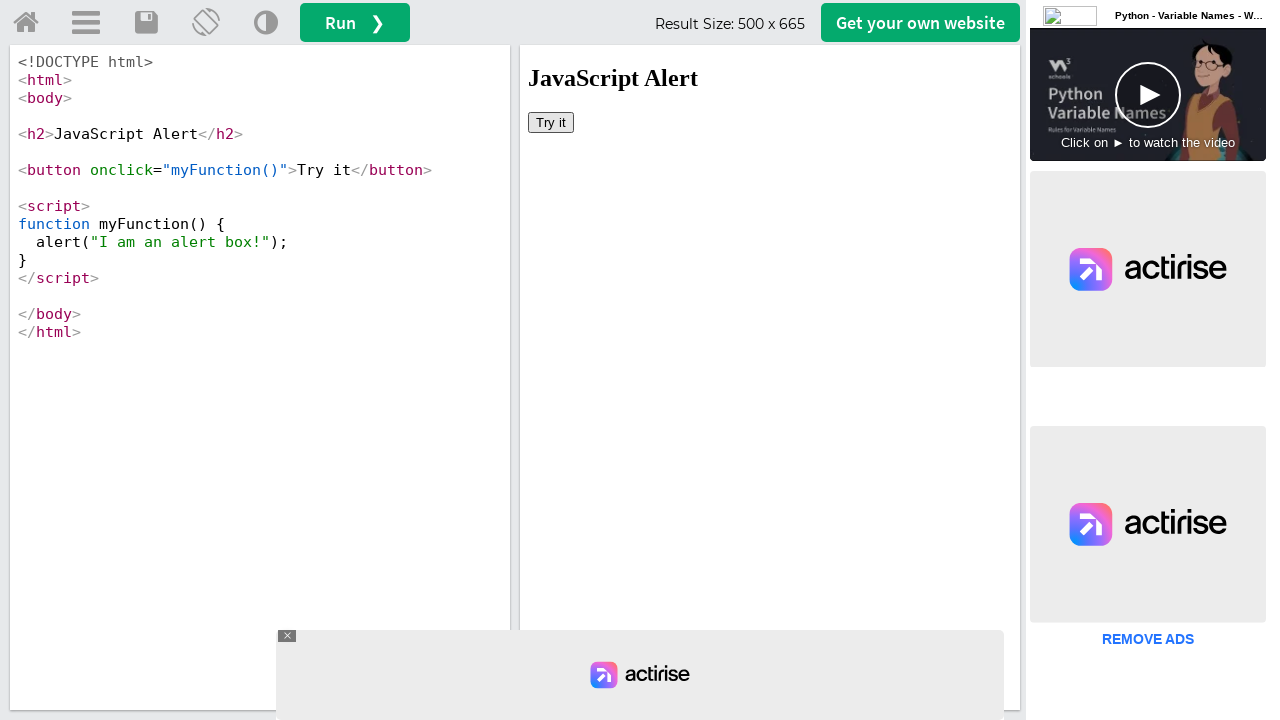

Alert popup accepted
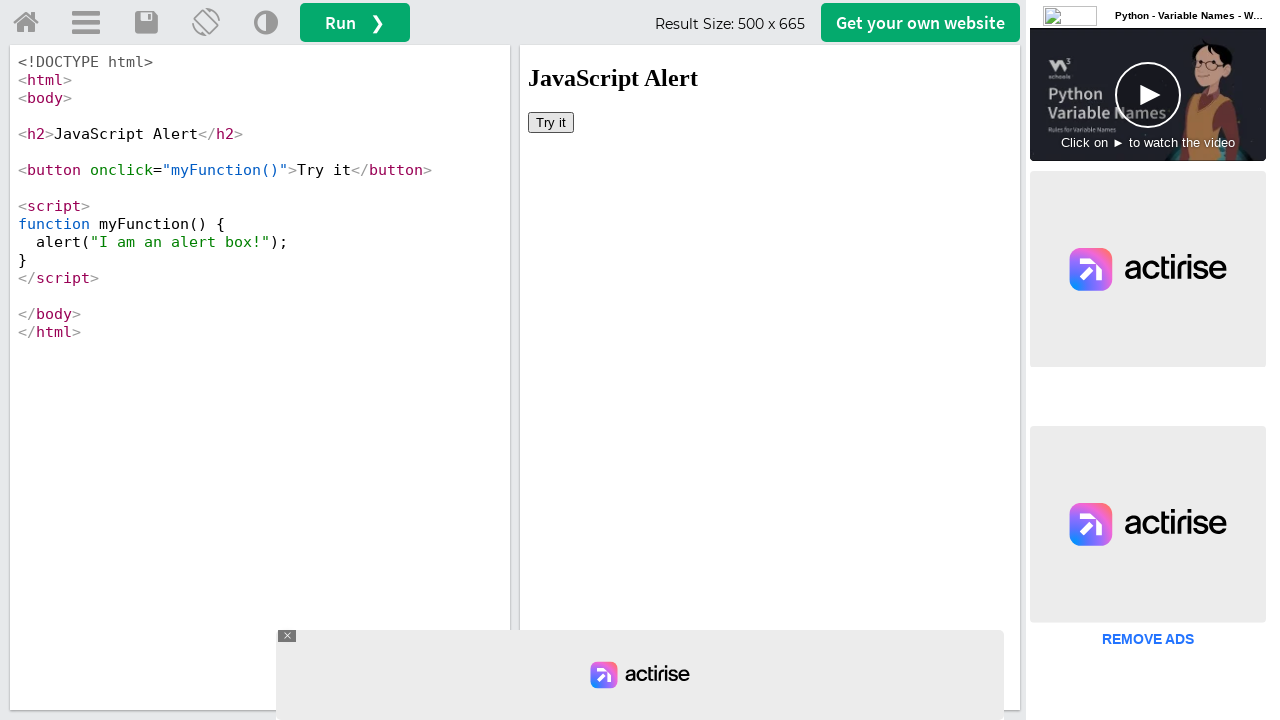

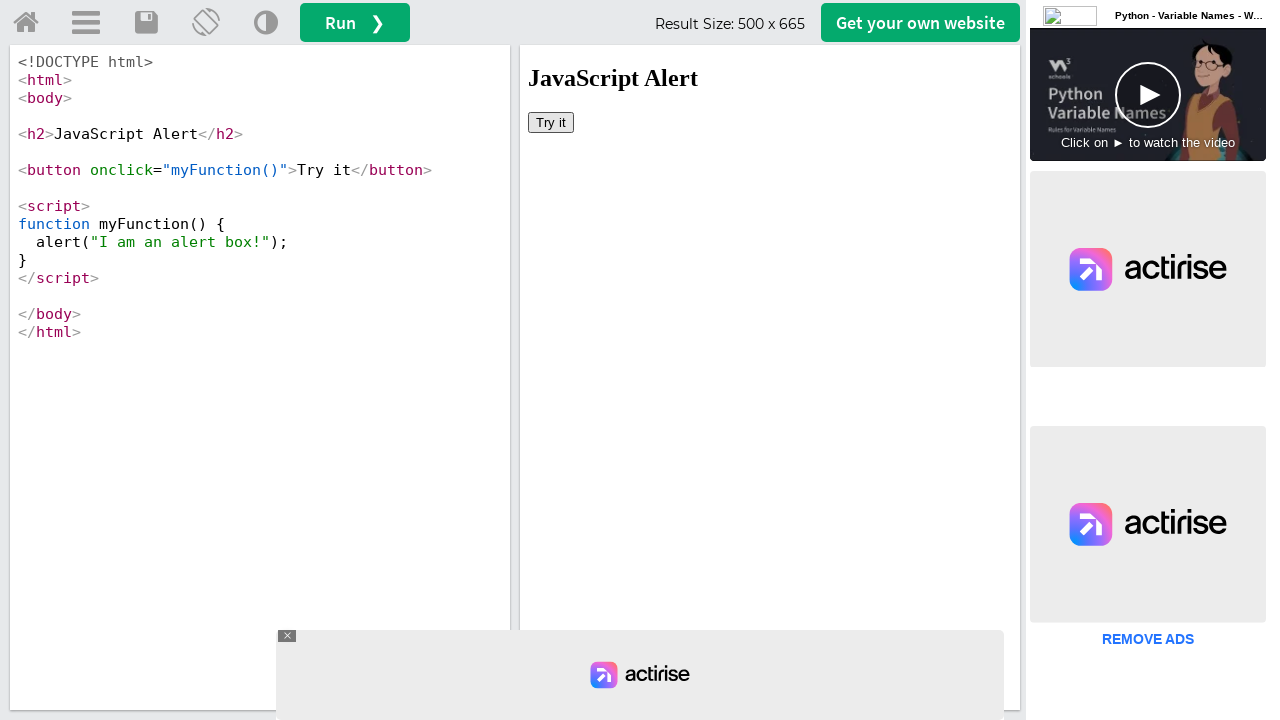